Tests auto-suggest dropdown functionality by typing partial text and selecting a matching option from the suggestions

Starting URL: https://rahulshettyacademy.com/dropdownsPractise/

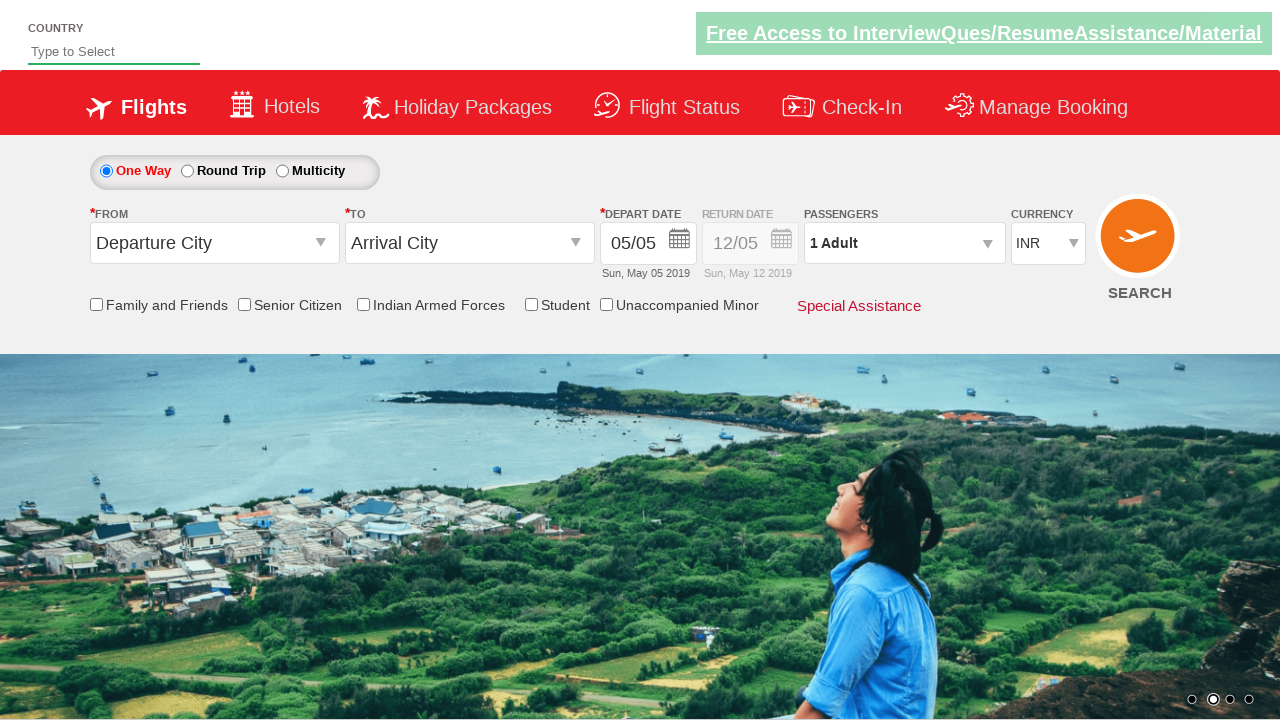

Typed 'ind' in the auto-suggest field on #autosuggest
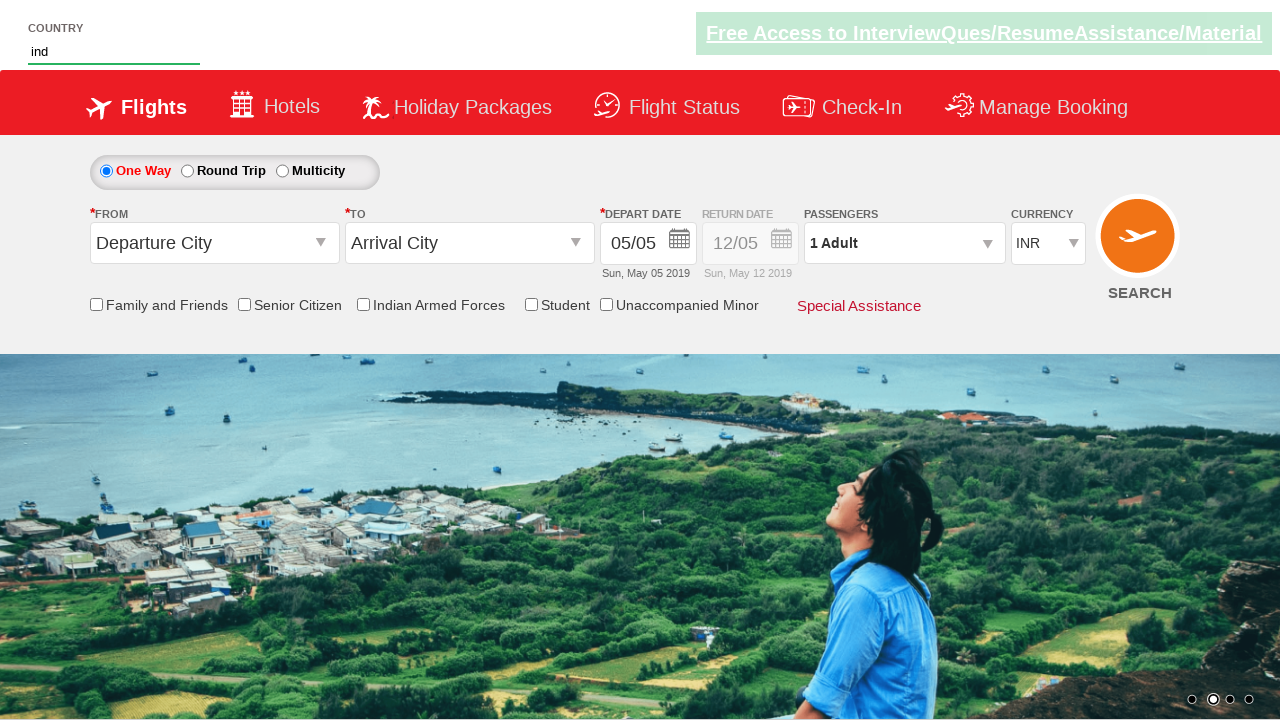

Auto-suggest dropdown suggestions appeared
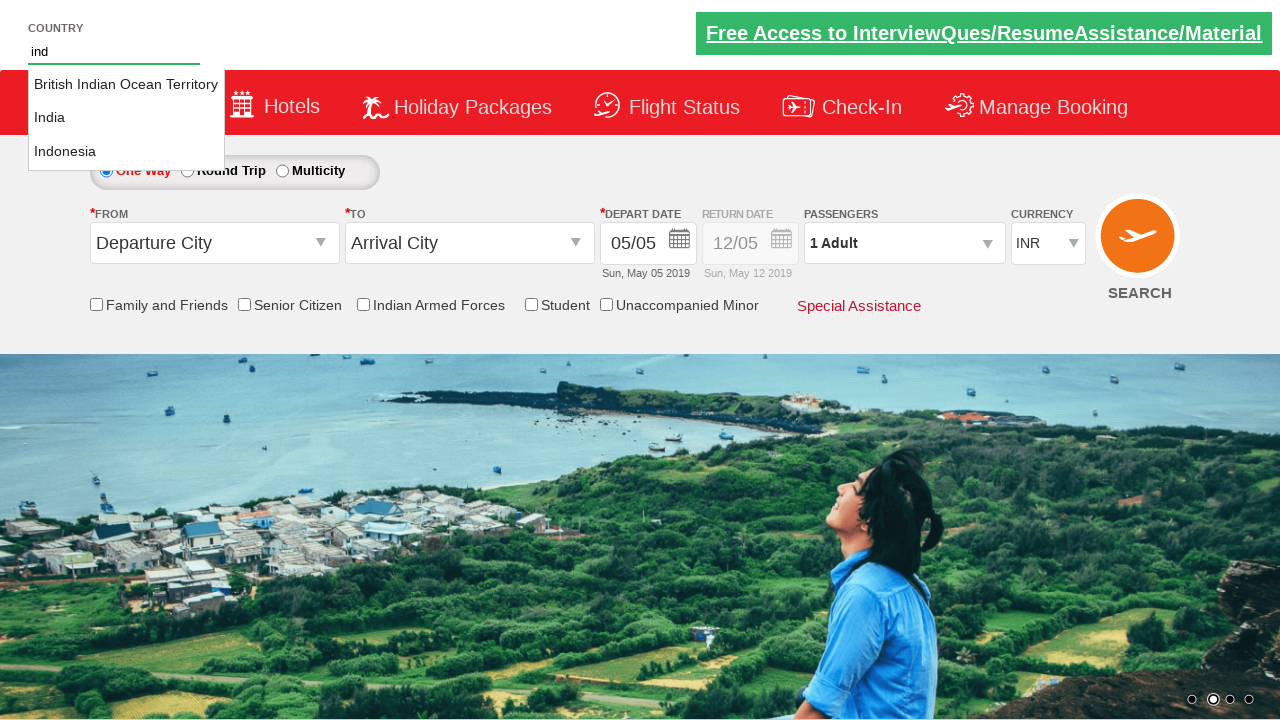

Retrieved all suggestion options from dropdown
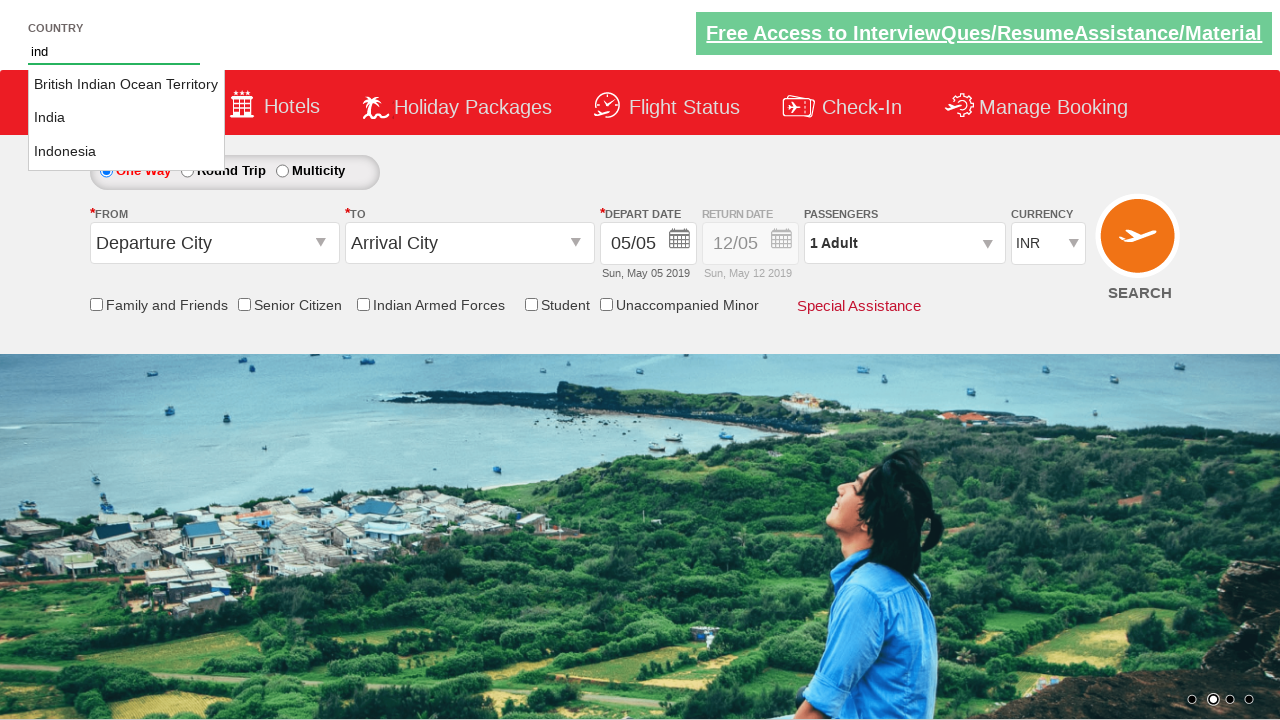

Selected 'India' from the auto-suggest dropdown at (126, 118) on li.ui-menu-item a >> nth=1
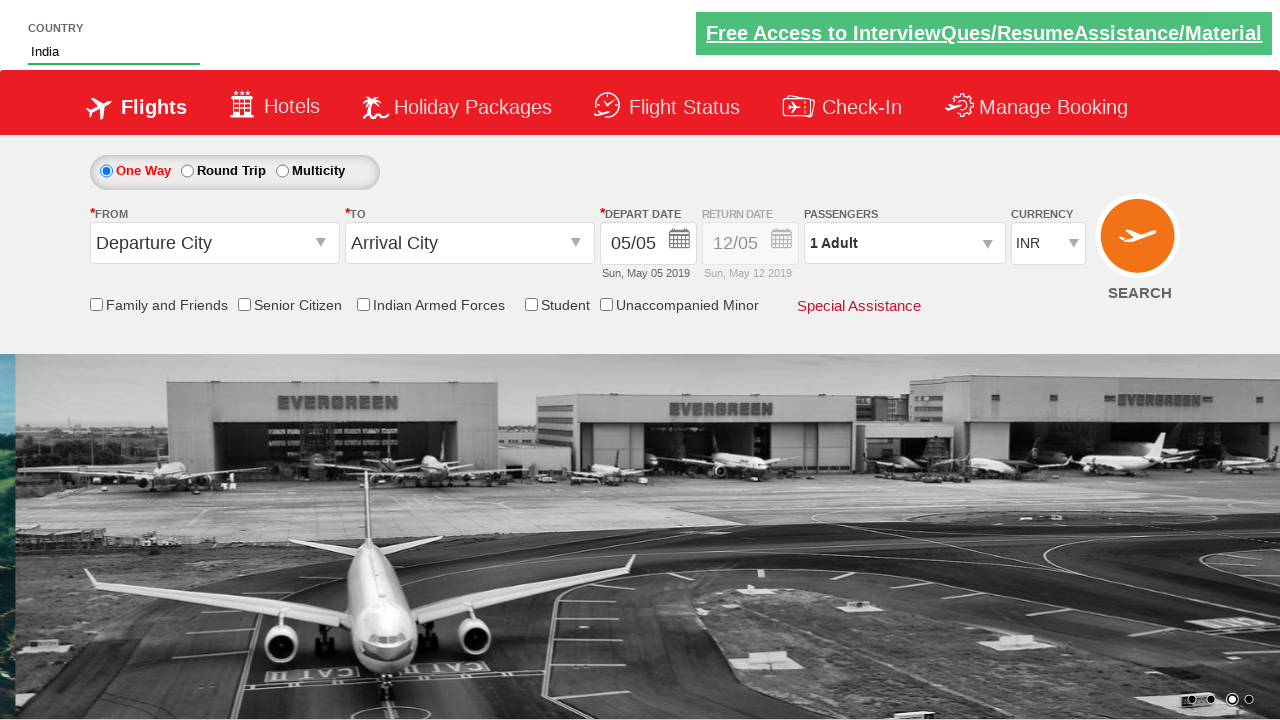

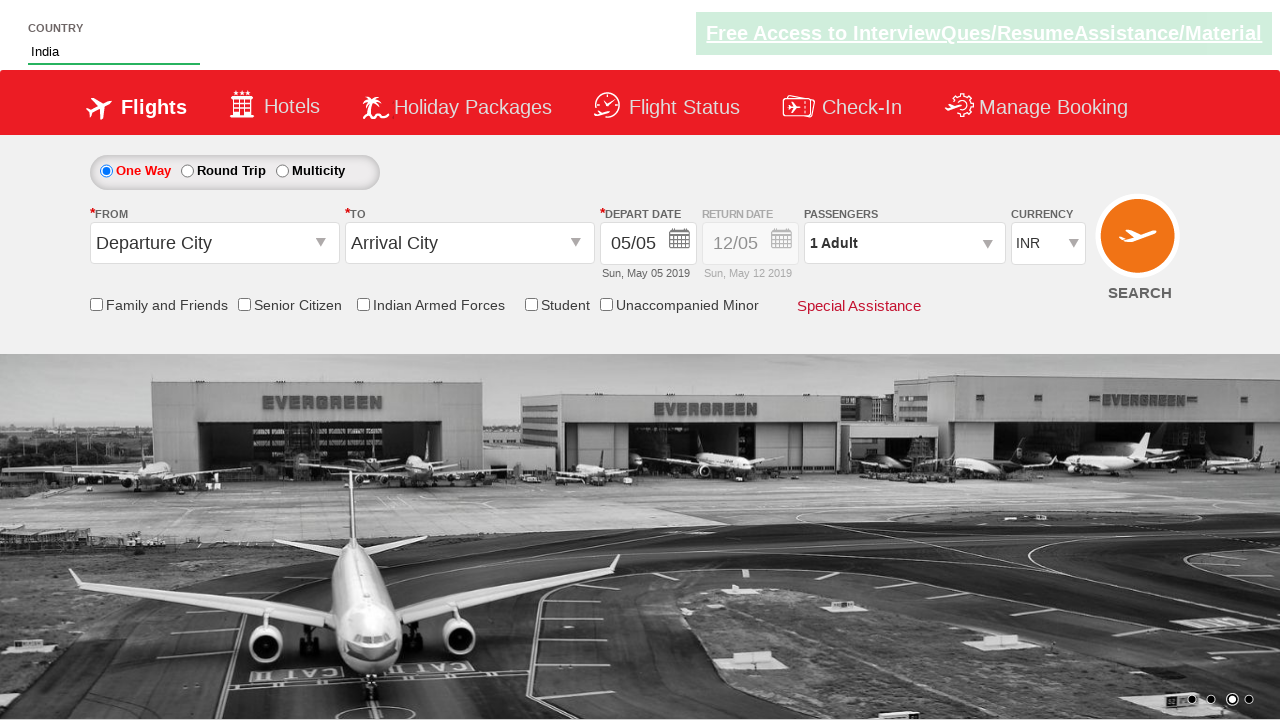